Tests marking individual items as complete by checking two todo items

Starting URL: https://demo.playwright.dev/todomvc

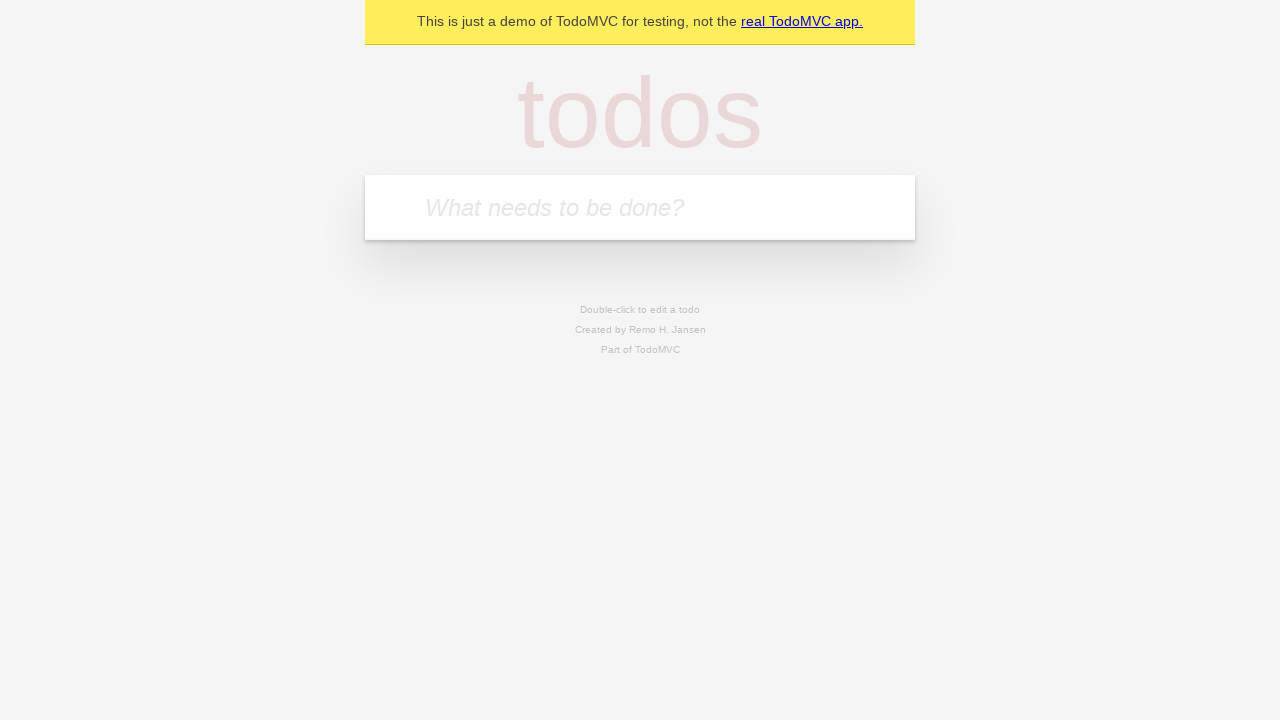

Filled todo input with 'buy some cheese' on internal:attr=[placeholder="What needs to be done?"i]
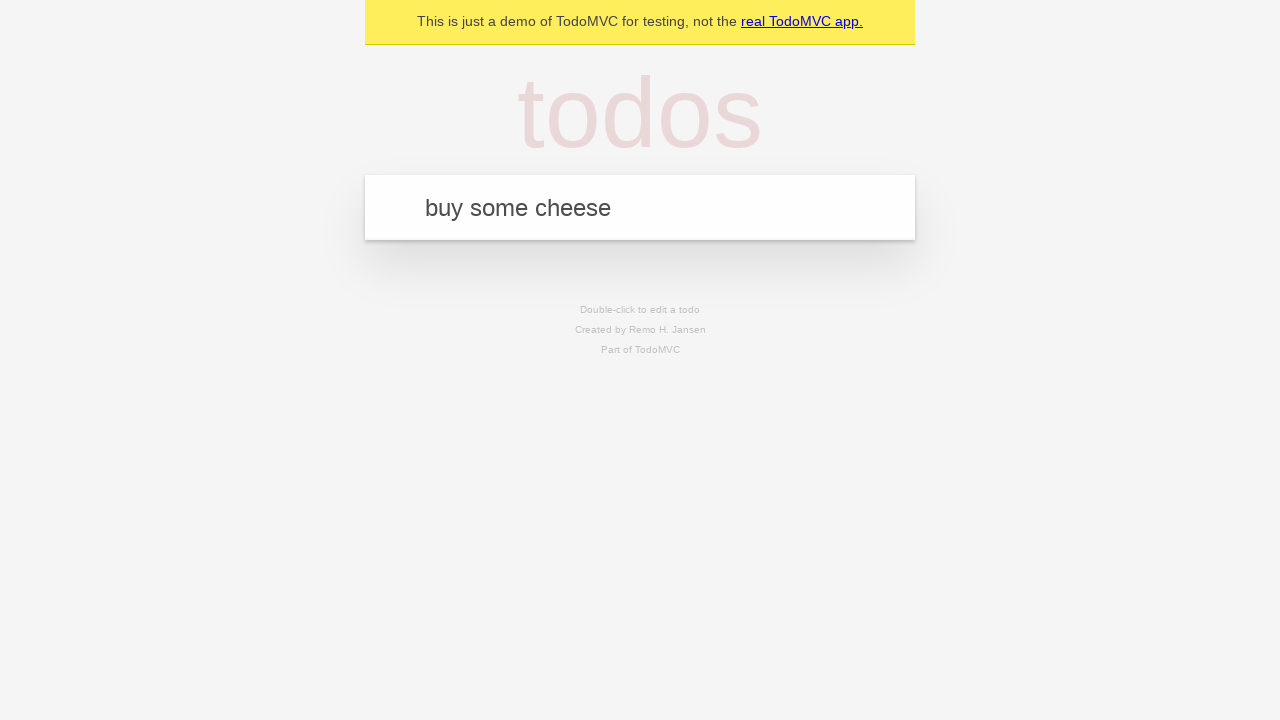

Pressed Enter to create first todo item on internal:attr=[placeholder="What needs to be done?"i]
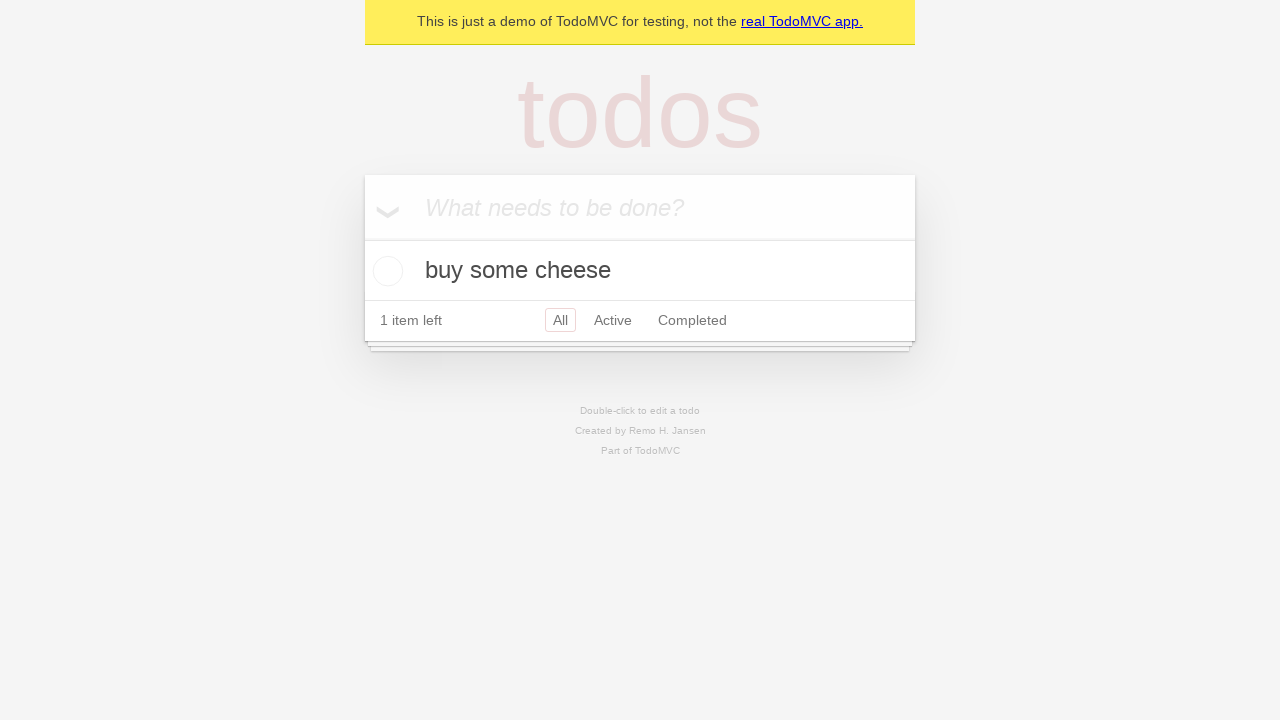

Filled todo input with 'feed the cat' on internal:attr=[placeholder="What needs to be done?"i]
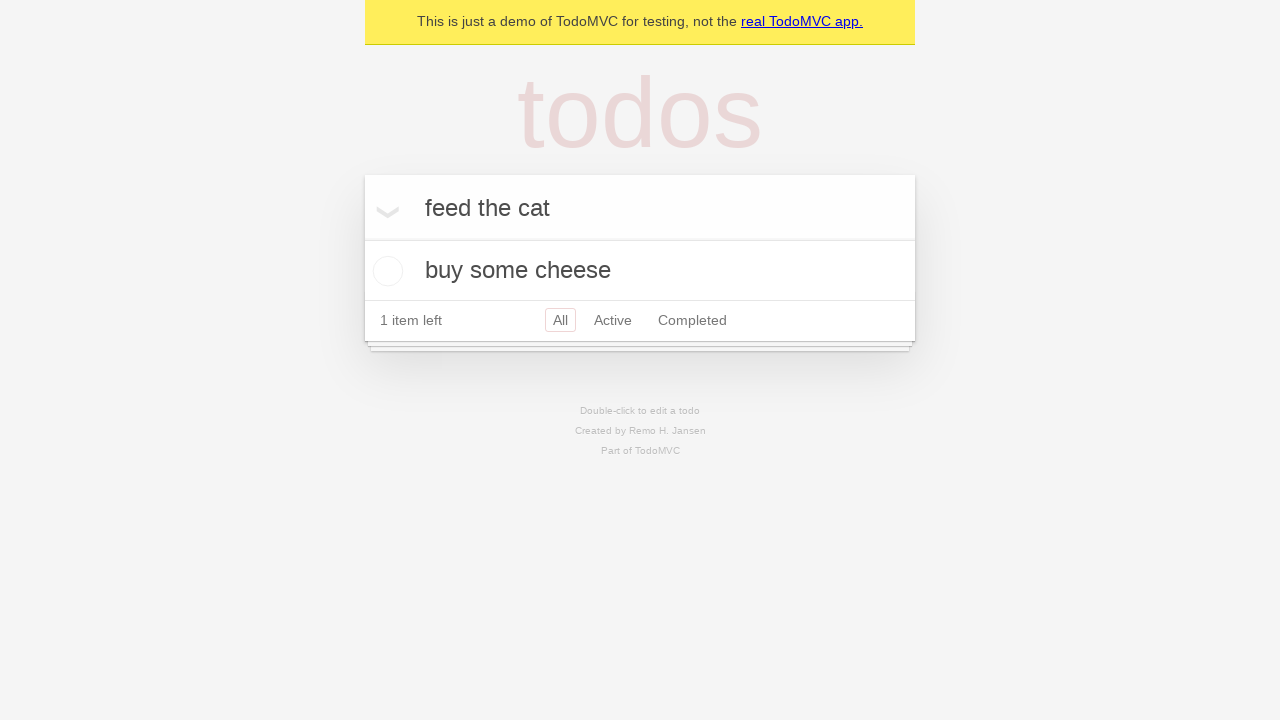

Pressed Enter to create second todo item on internal:attr=[placeholder="What needs to be done?"i]
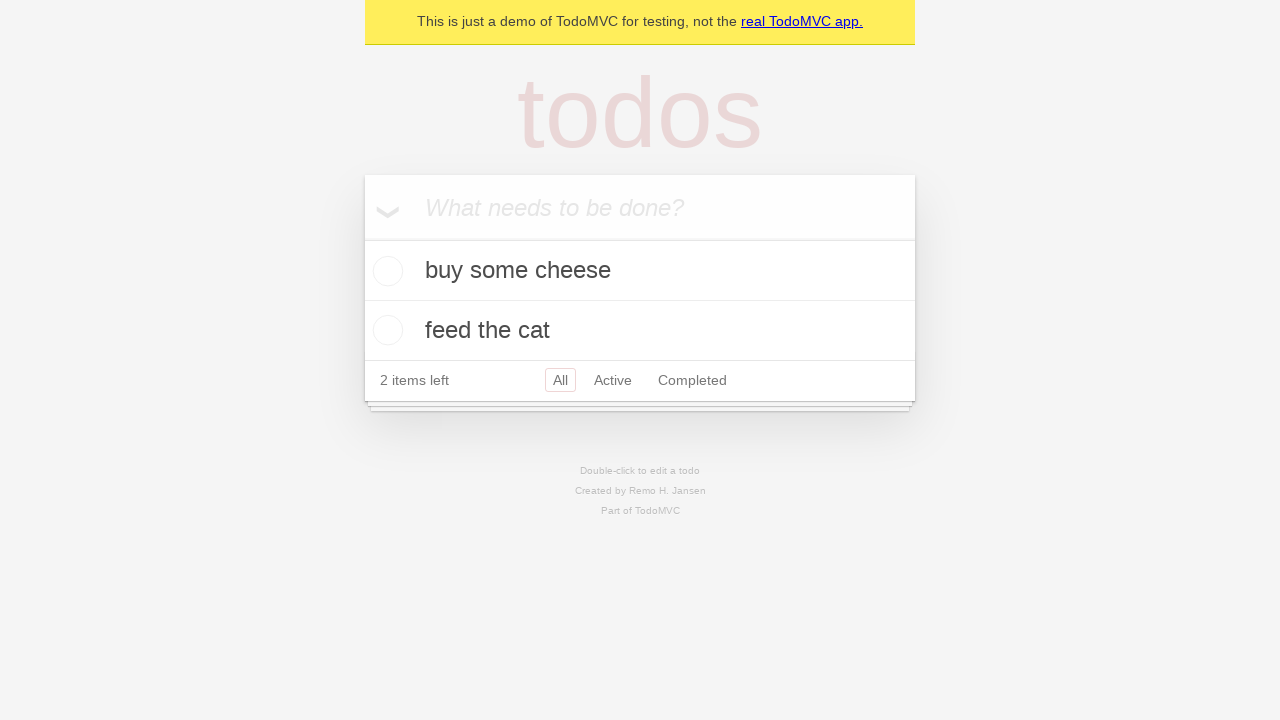

Waited for second todo item to appear
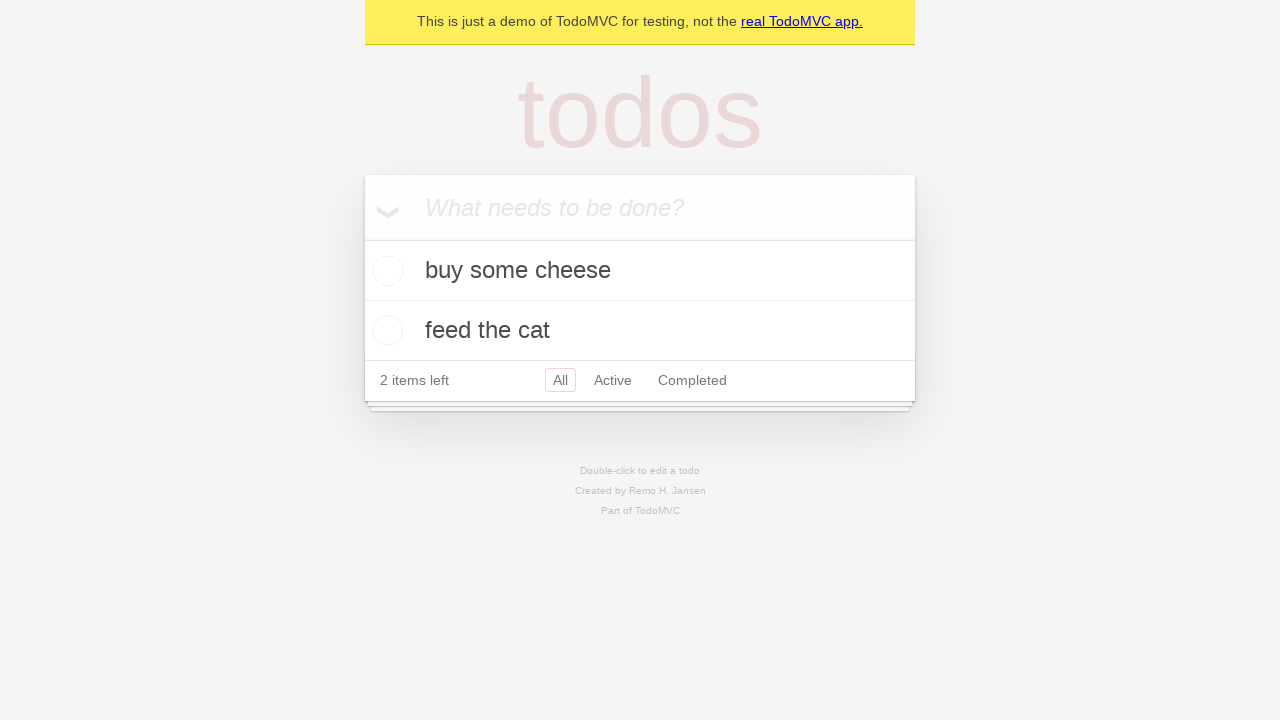

Checked checkbox for first todo item 'buy some cheese' at (385, 271) on [data-testid='todo-item'] >> nth=0 >> internal:role=checkbox
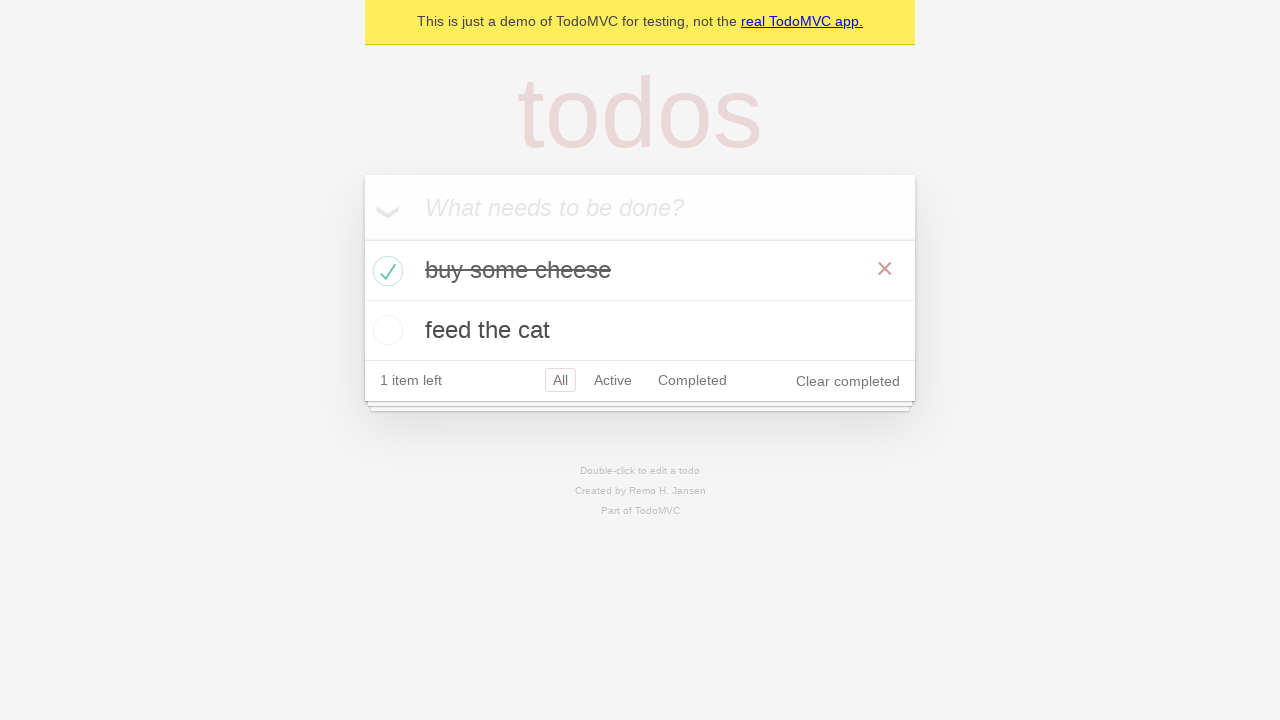

Checked checkbox for second todo item 'feed the cat' at (385, 330) on [data-testid='todo-item'] >> nth=1 >> internal:role=checkbox
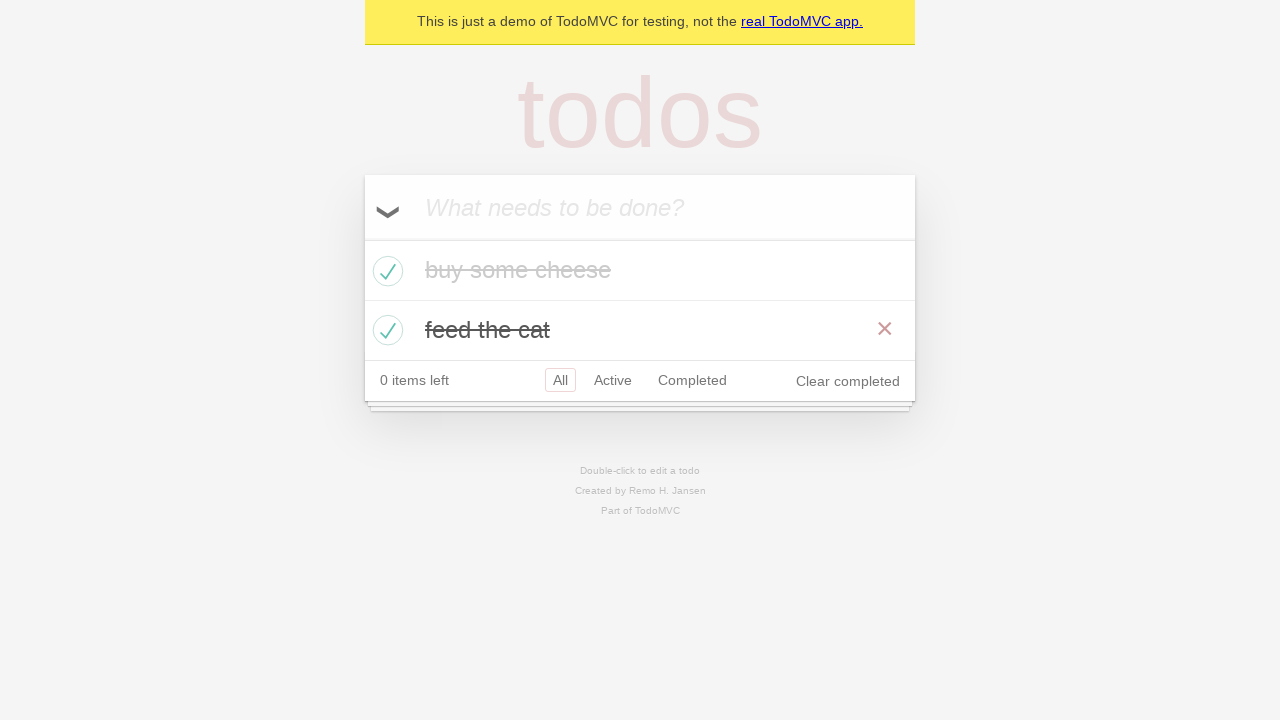

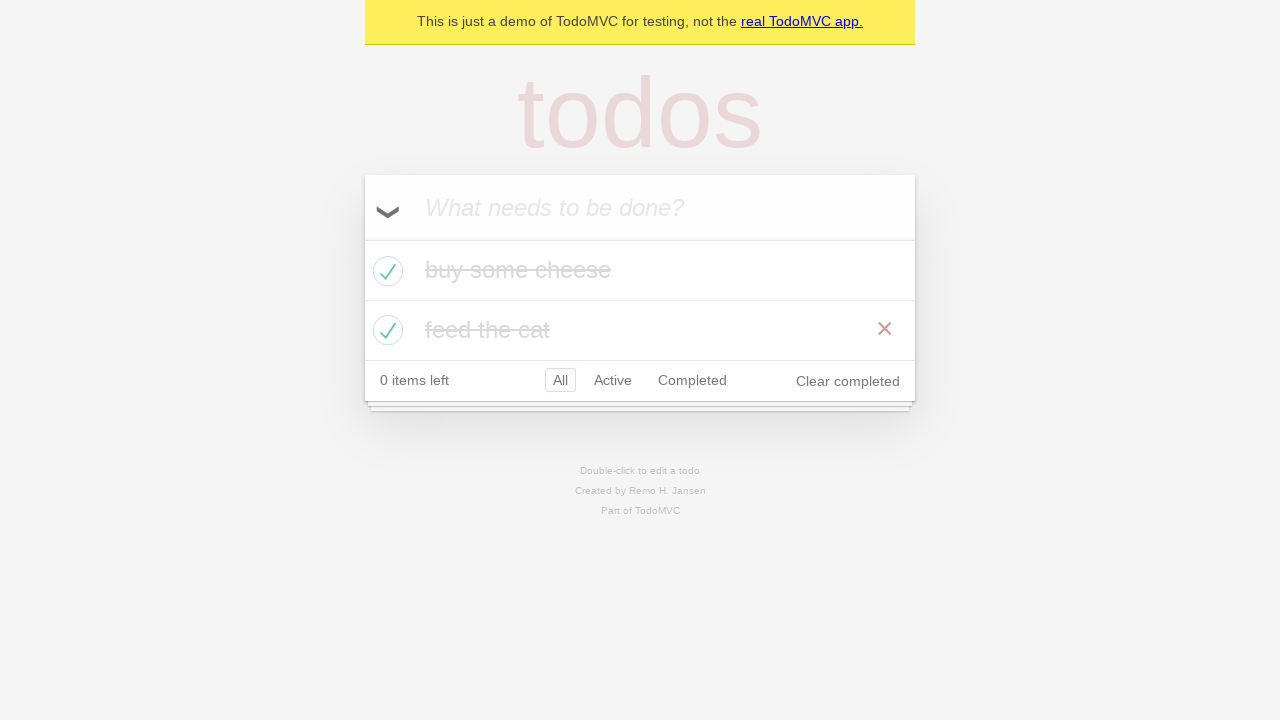